Tests network error handling by filling a property form, blocking Supabase network requests, and attempting to save to verify error message handling.

Starting URL: https://gma3561.github.io/The-realty_hasia/form.html

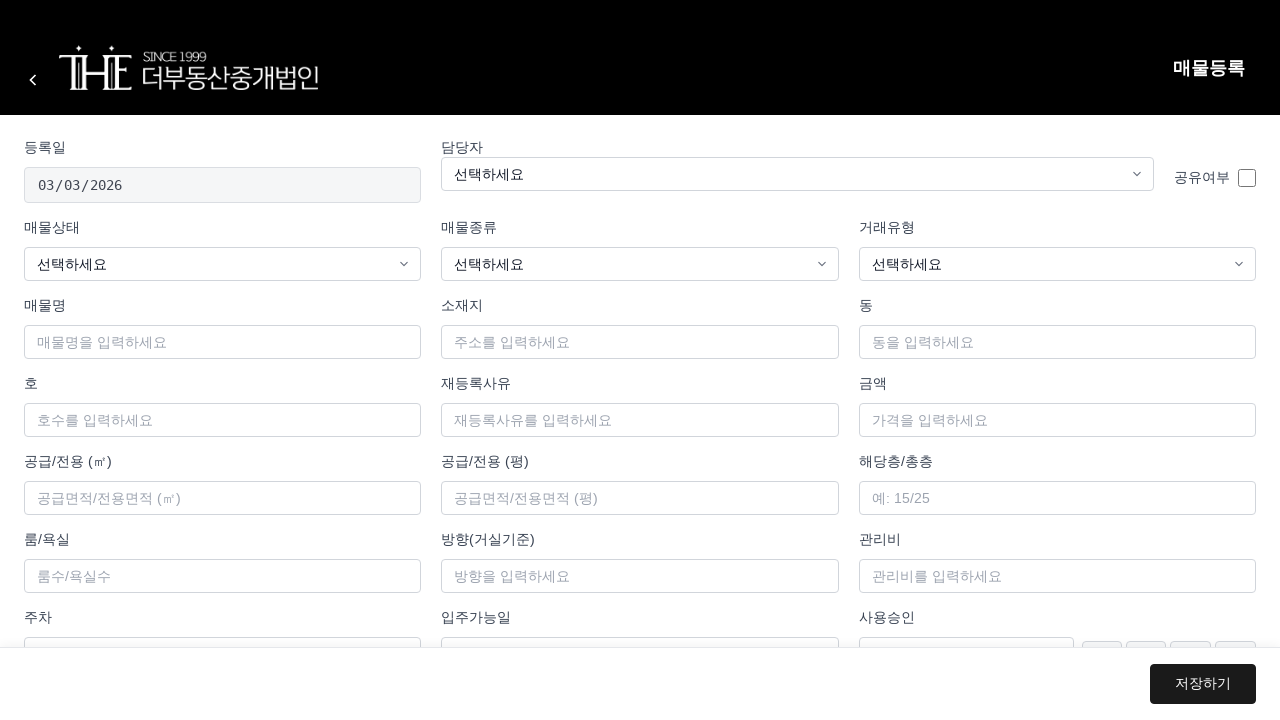

Property form loaded
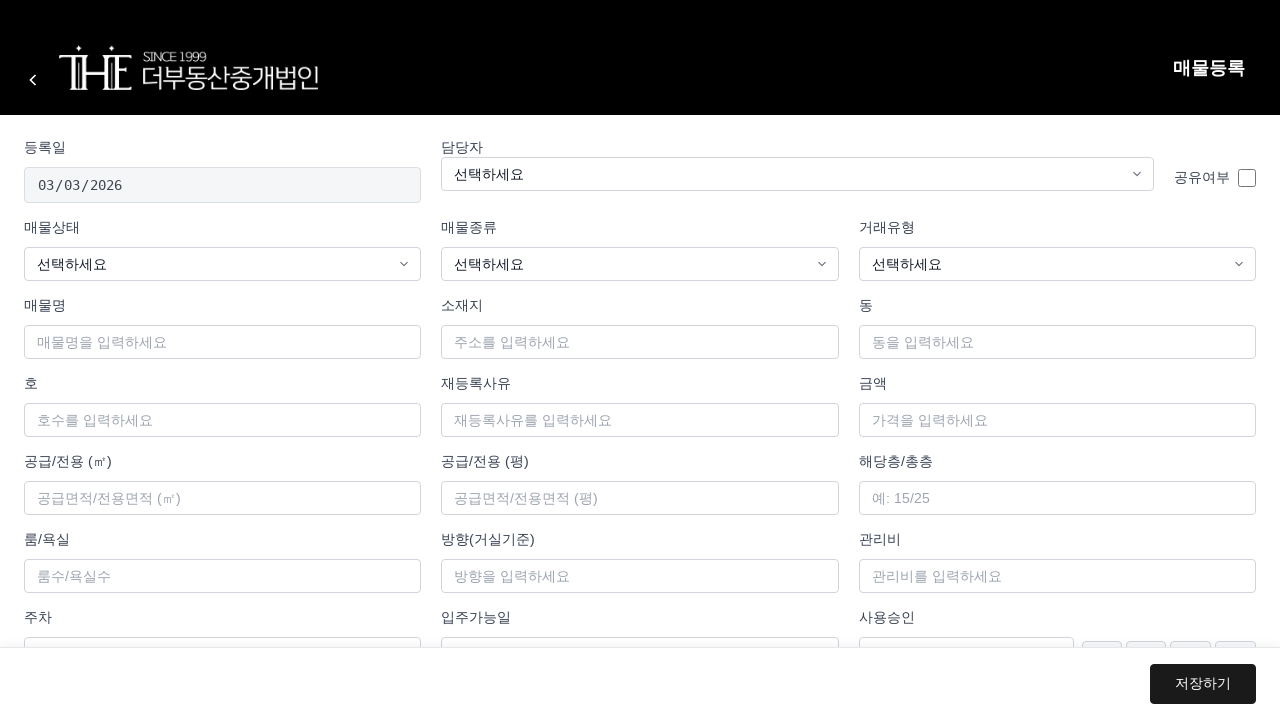

Selected manager '김규민' from dropdown on #manager
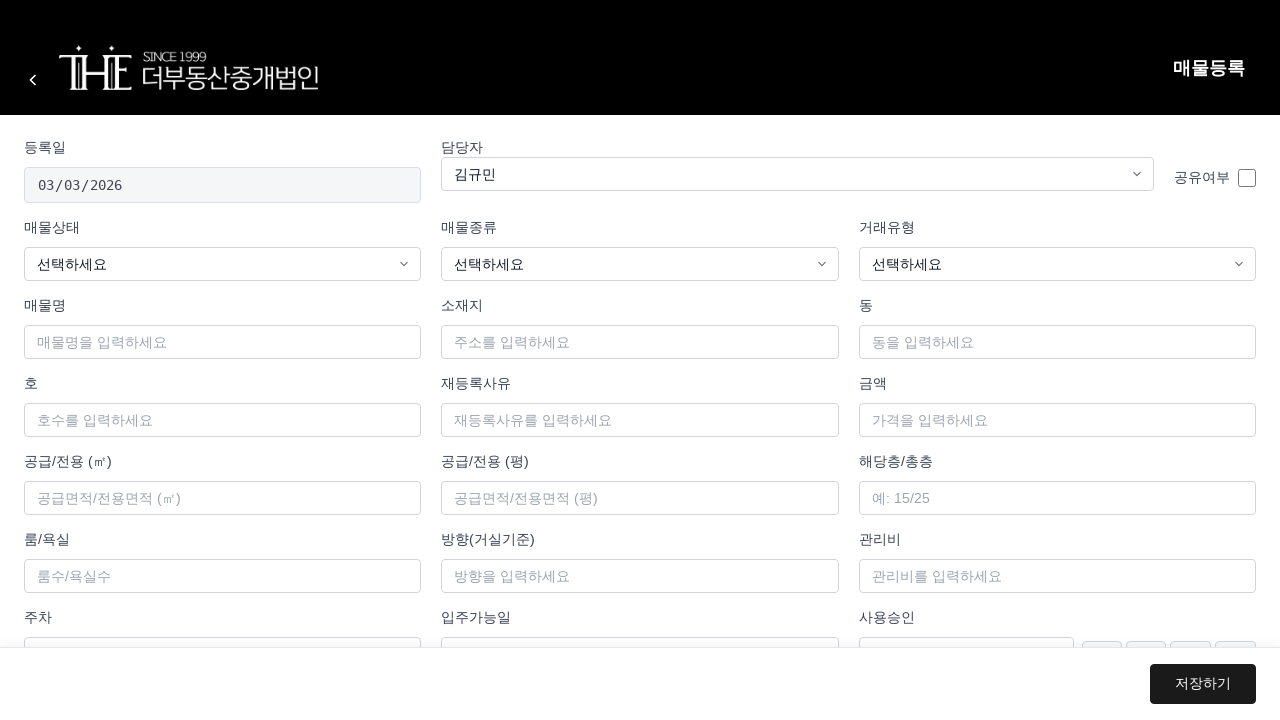

Filled property name with 'Network_Test_Property' on #propertyName
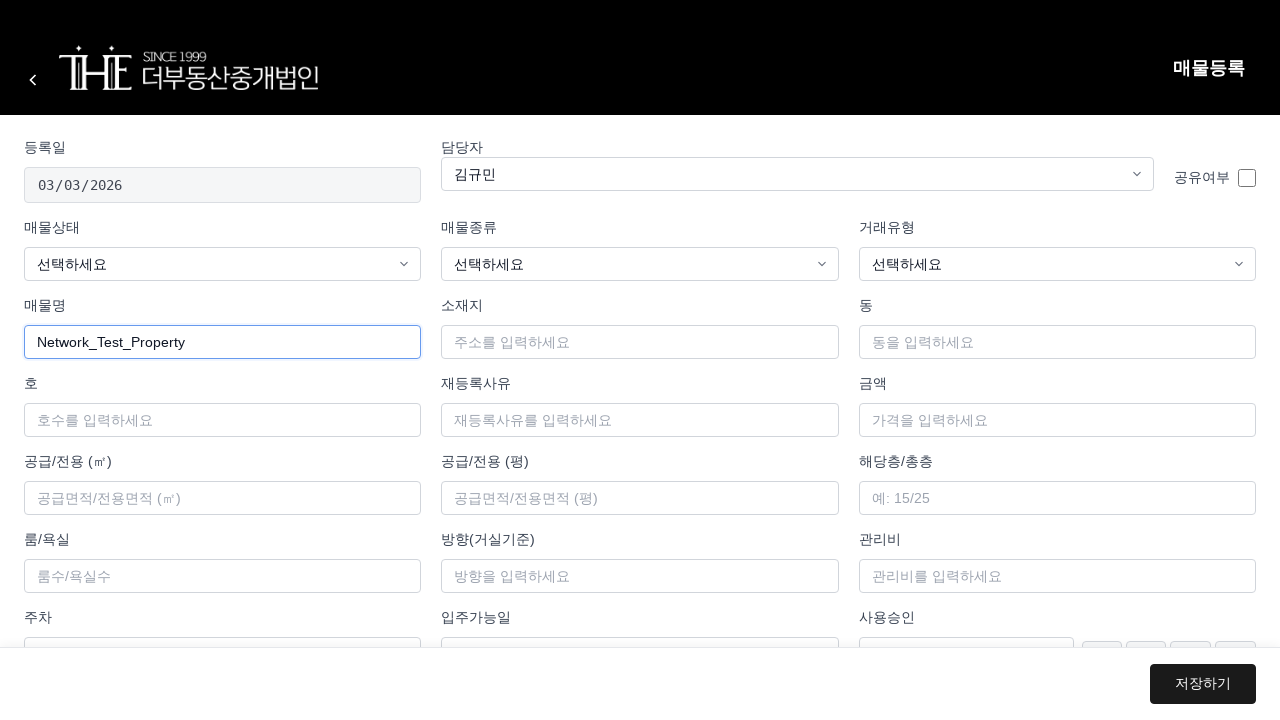

Blocked all Supabase network requests
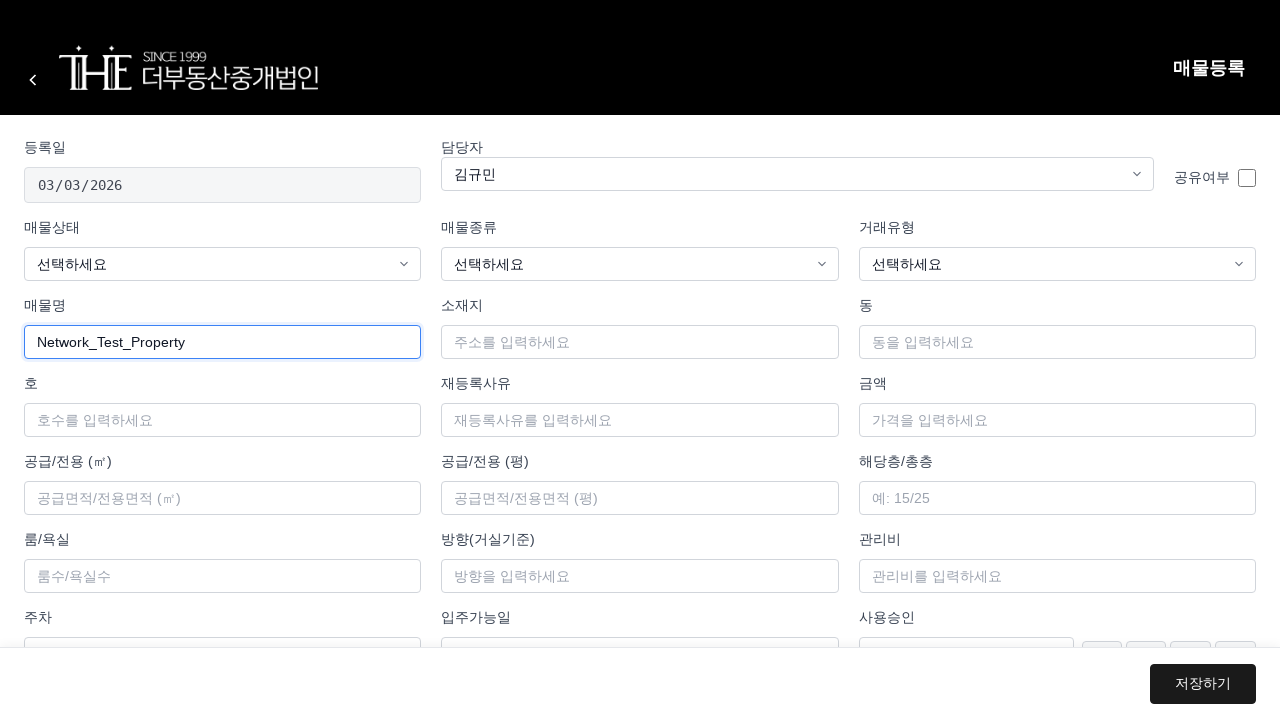

Set up dialog handler to accept error messages
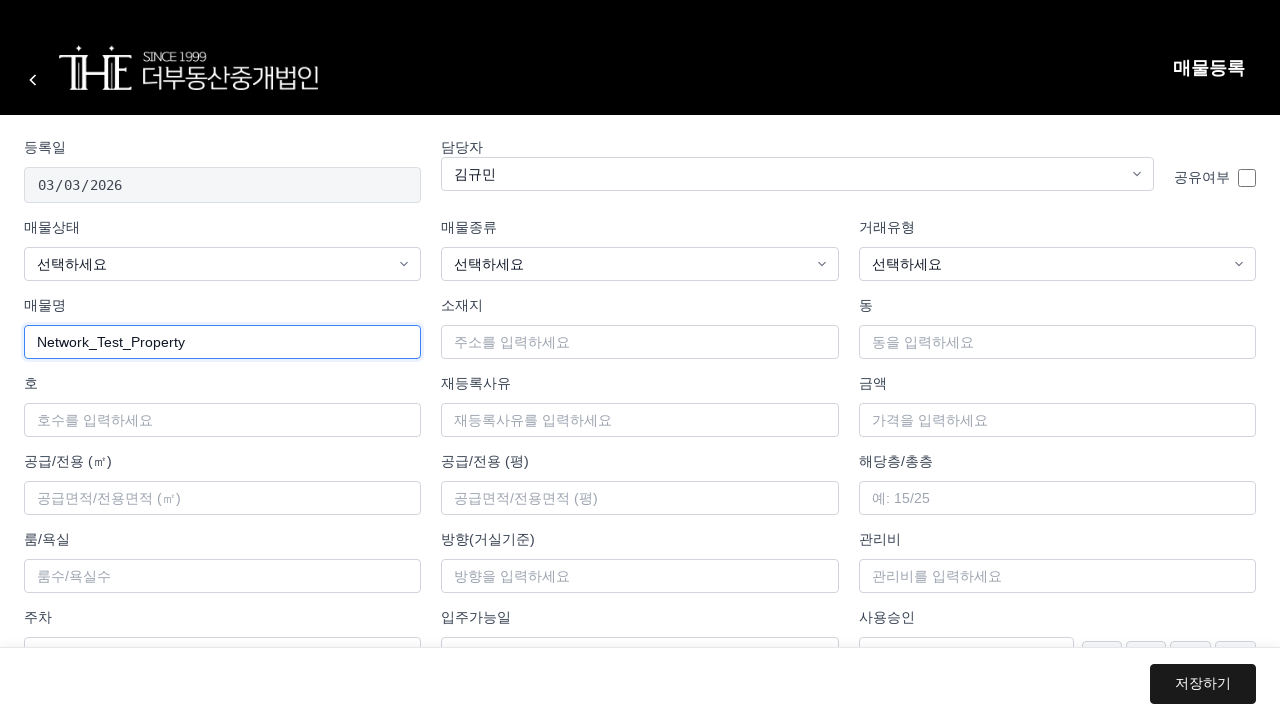

Clicked save button to trigger network error at (1203, 684) on .btn-save
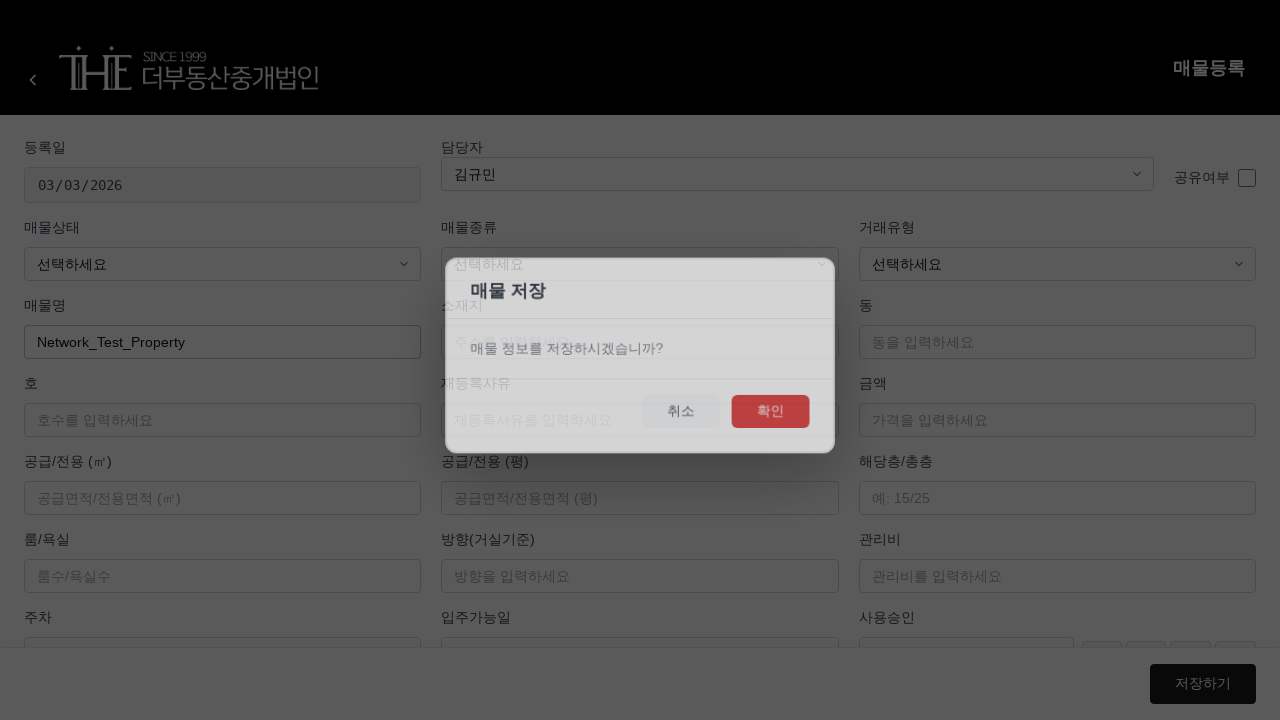

Waited 3 seconds for error handling to complete
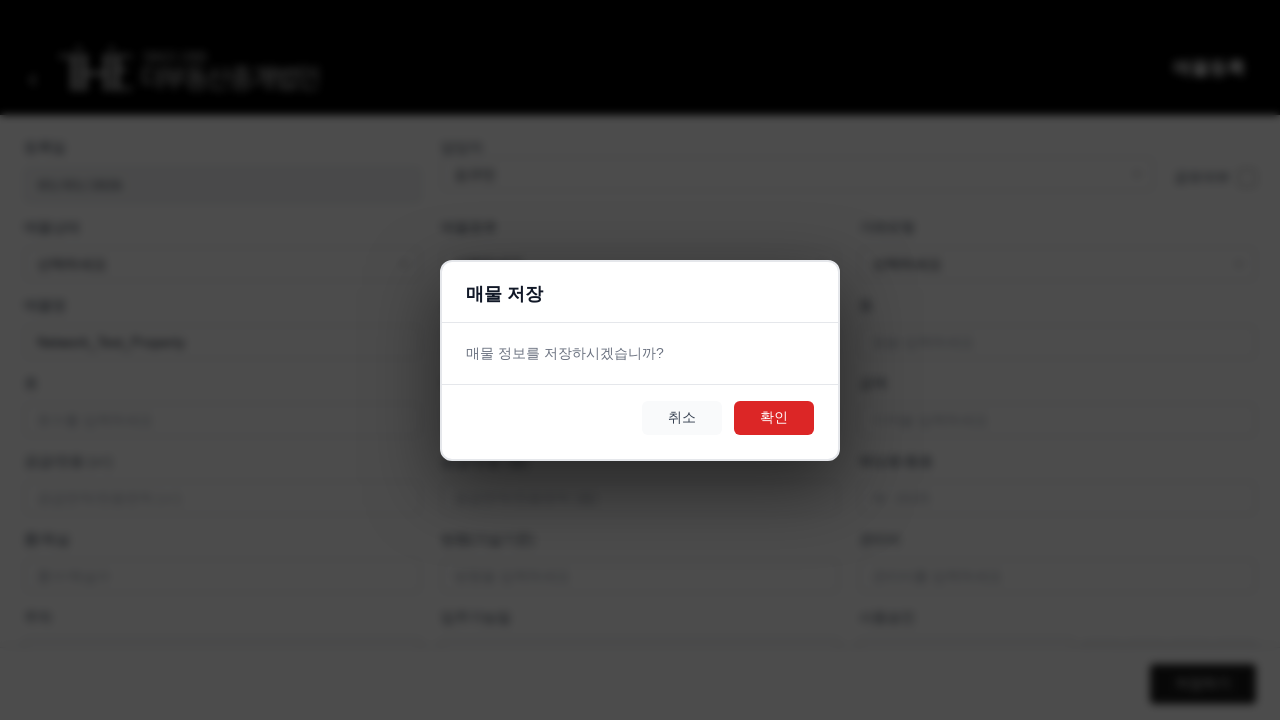

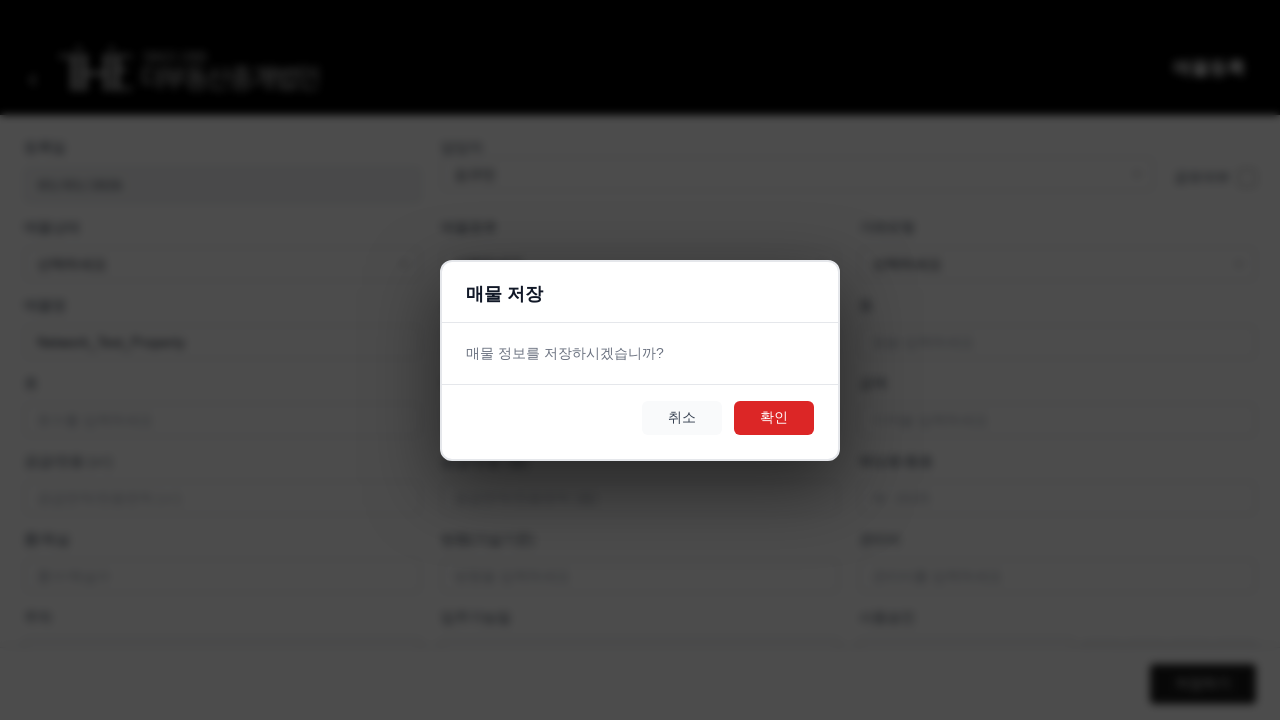